Tests element highlighting functionality by navigating to a page with a large table and highlighting a specific element with a red dashed border for visual verification

Starting URL: http://the-internet.herokuapp.com/large

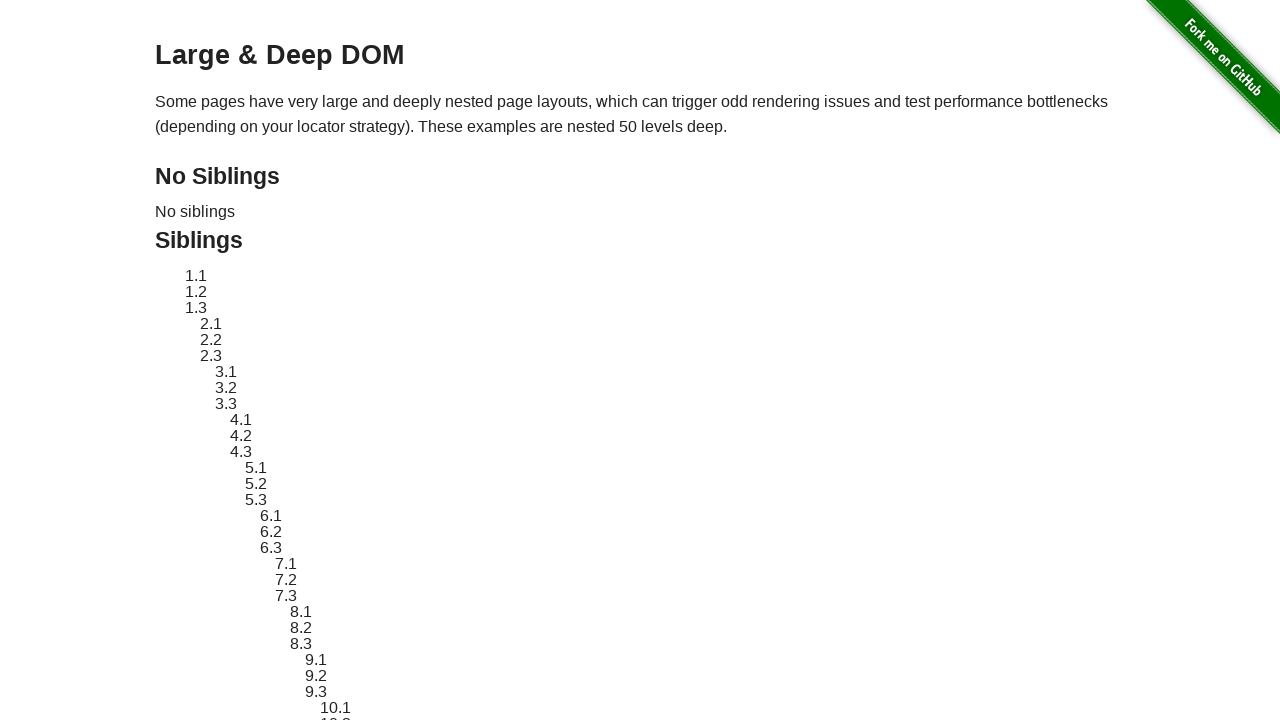

Navigated to the-internet.herokuapp.com/large page
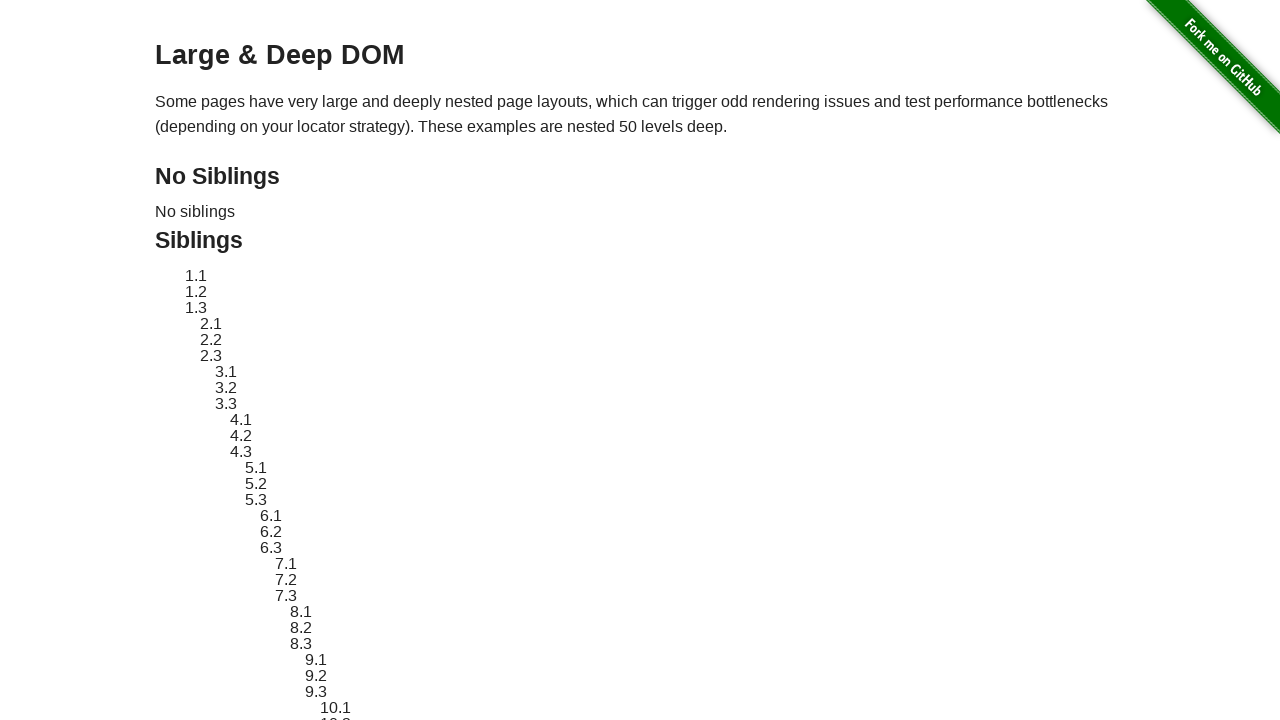

Located element with ID 'sibling-2.3' in the large table
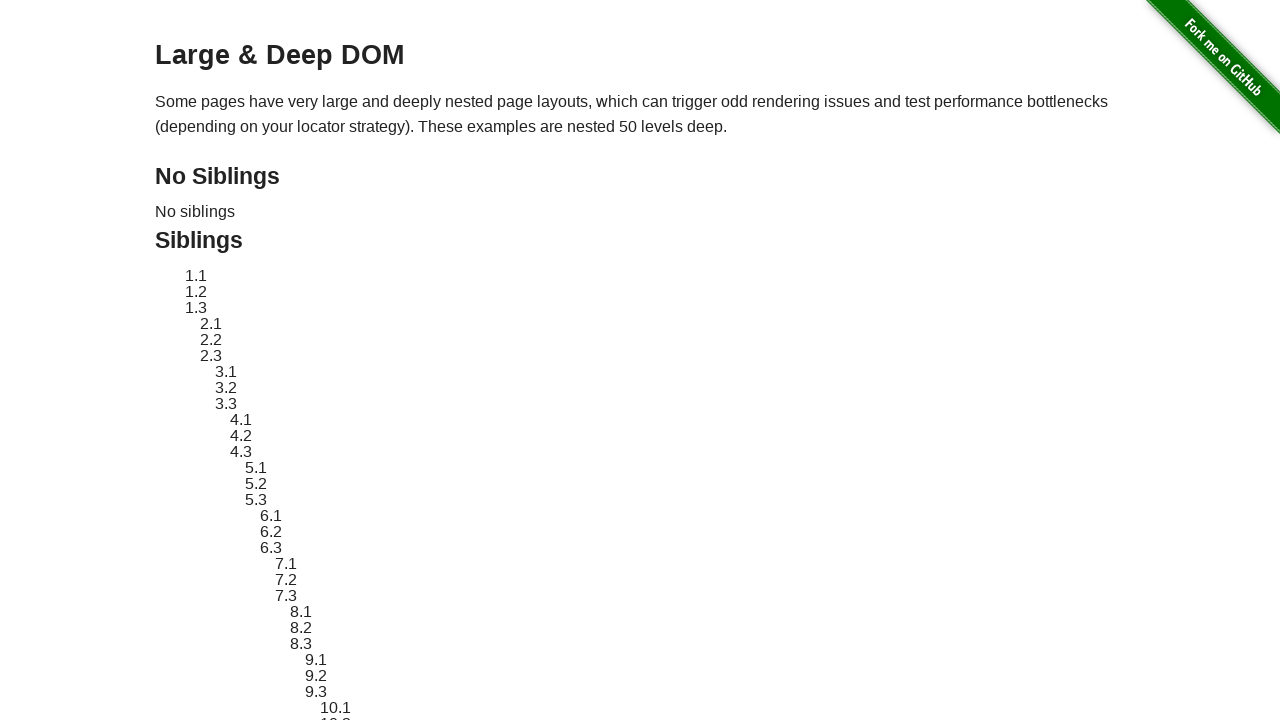

Retrieved and stored original element style
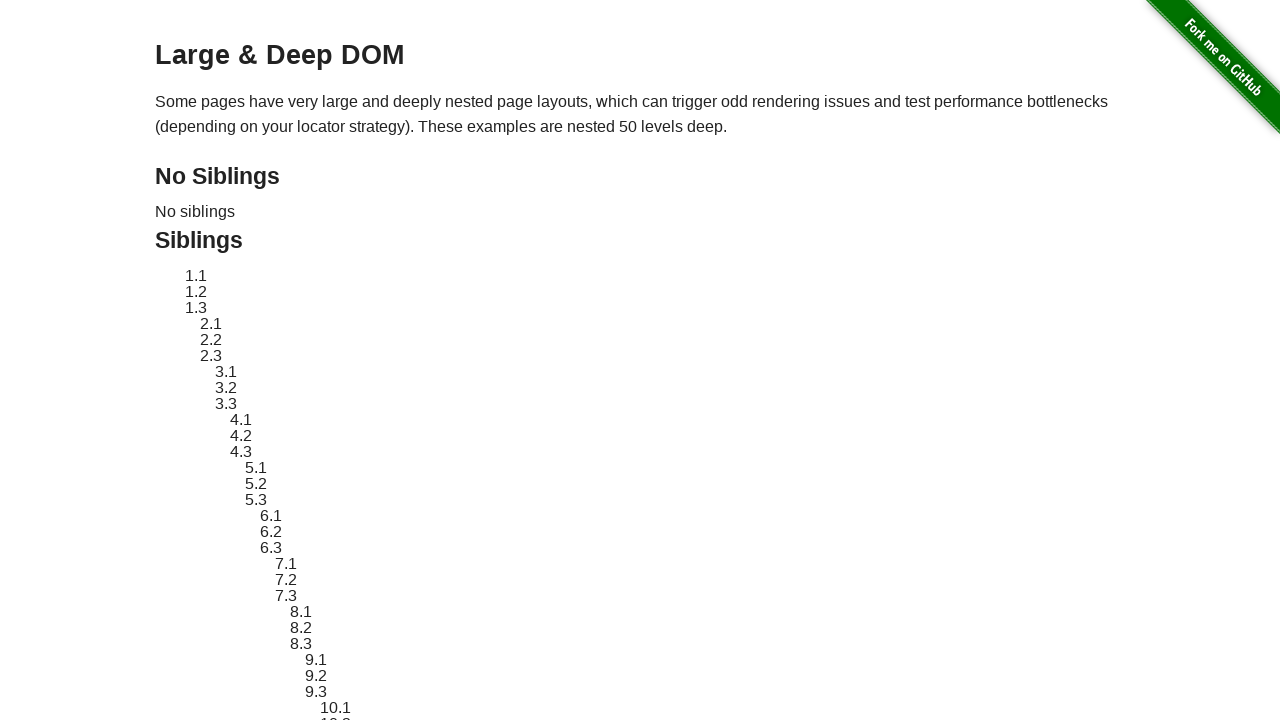

Applied red dashed border highlight to the element
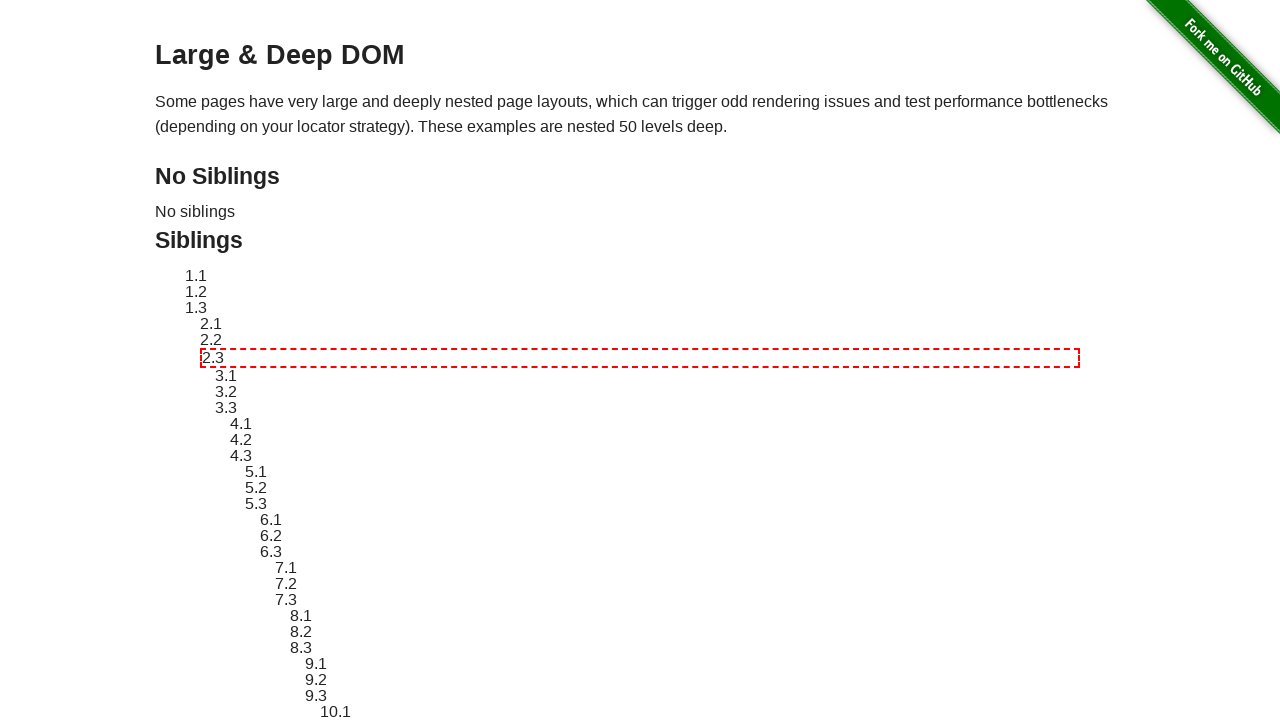

Waited 3 seconds to observe the highlighted element
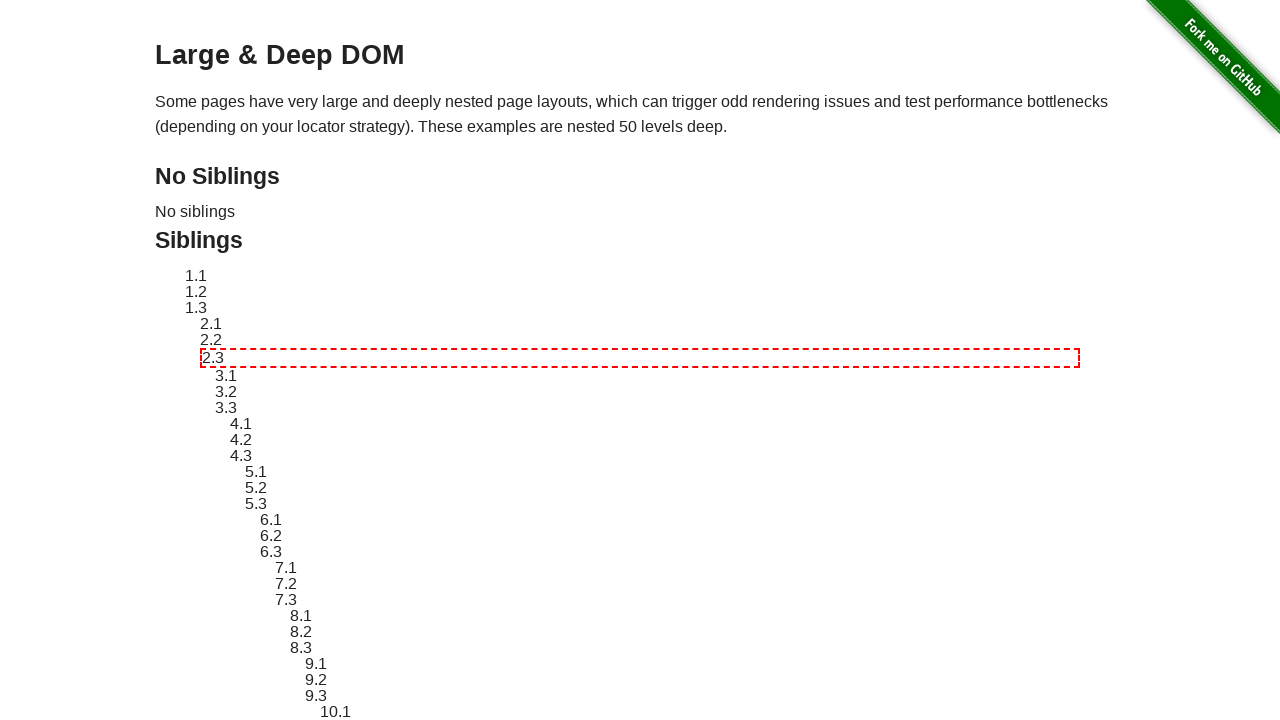

Reverted element styling back to original
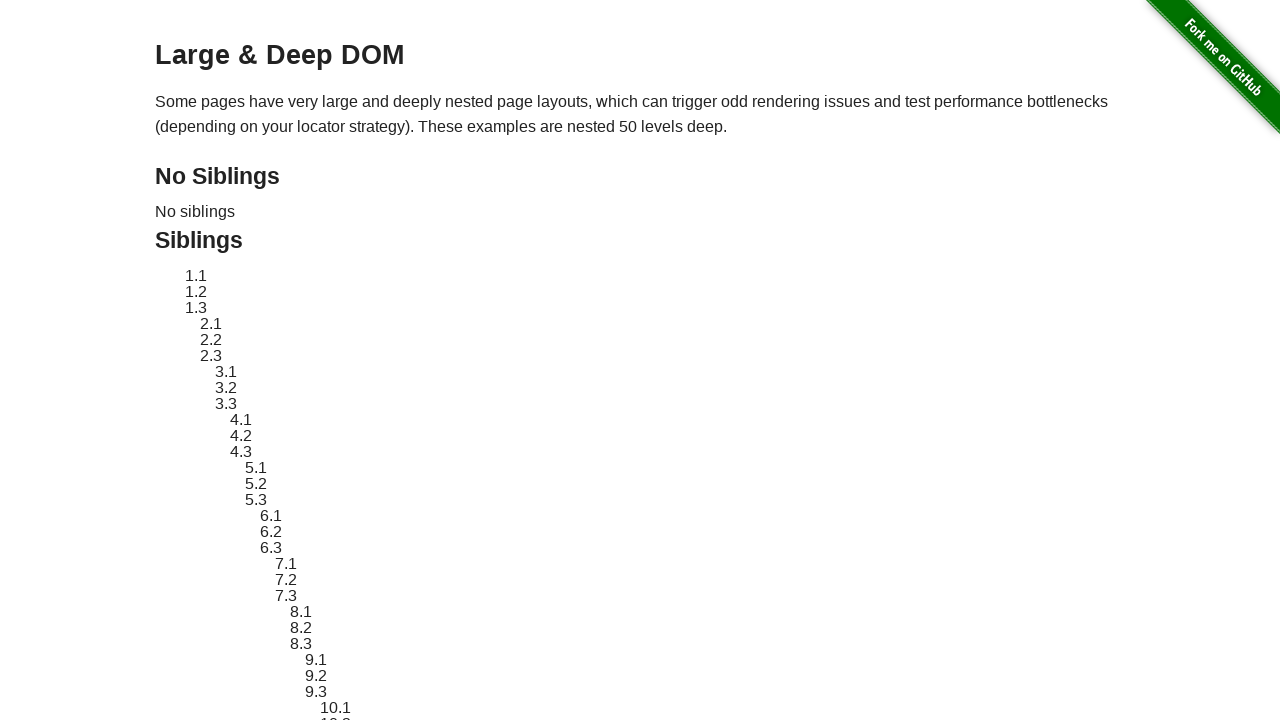

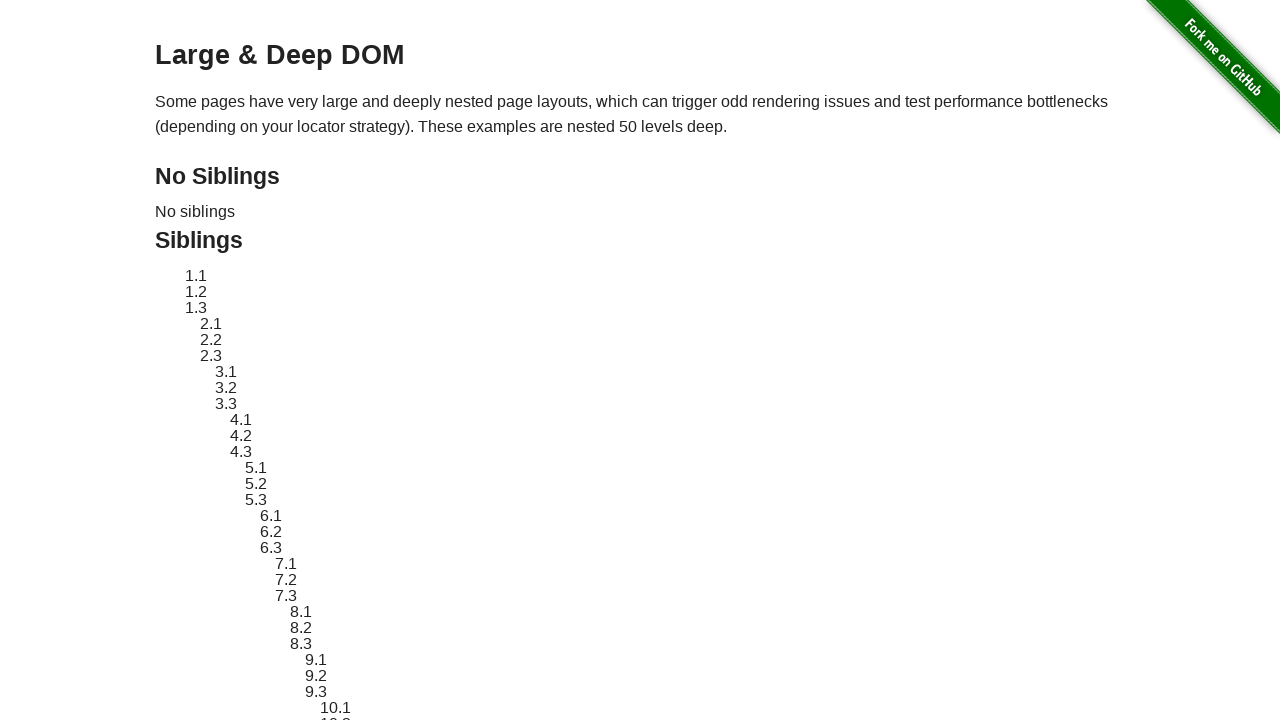